Tests the search functionality on 99-bottles-of-beer.net by navigating to the search page, entering "python" as the search term, and verifying that search results contain the language name.

Starting URL: https://www.99-bottles-of-beer.net/

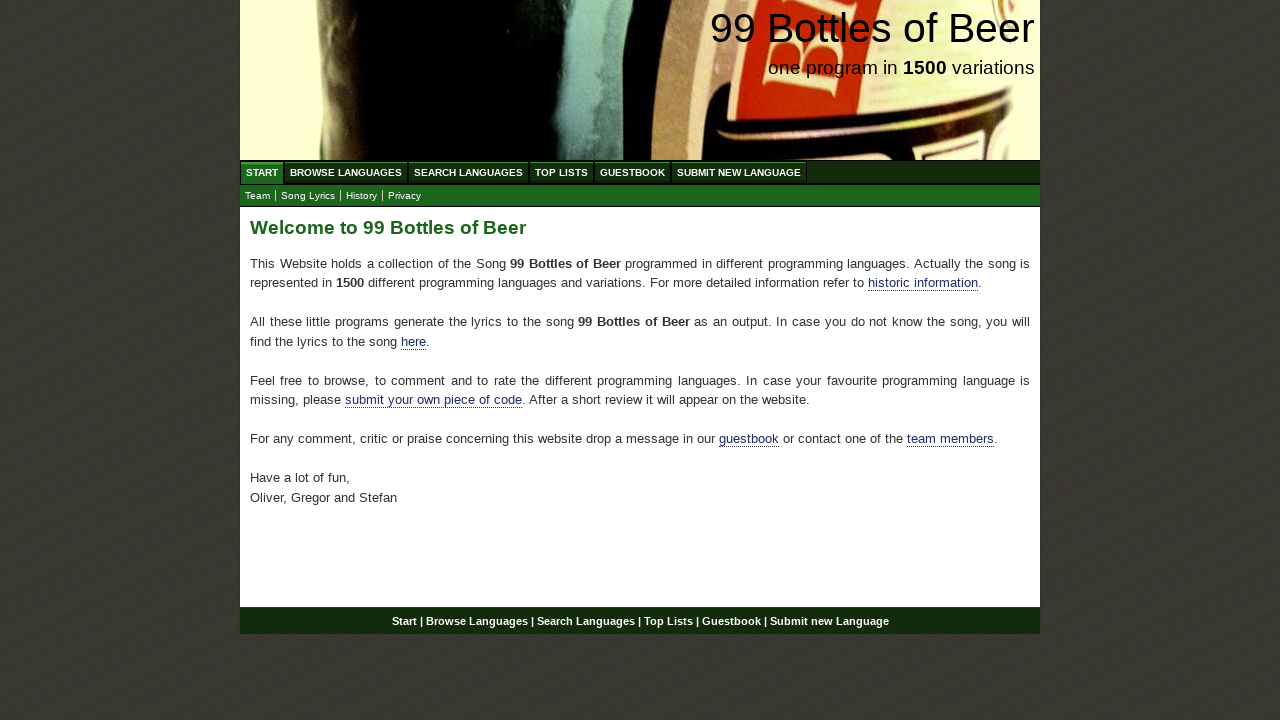

Clicked on 'Search Languages' menu item at (468, 172) on xpath=//ul[@id='menu']/li/a[@href='/search.html']
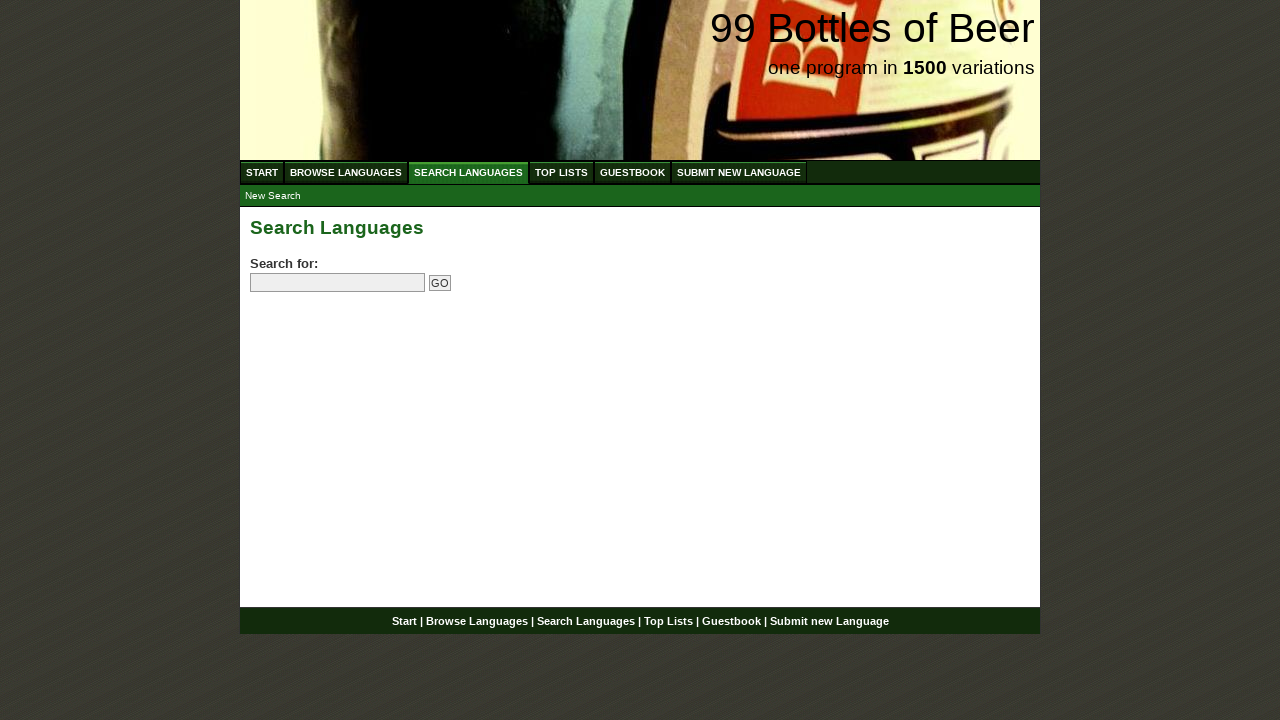

Clicked on the search input field at (338, 283) on input[name='search']
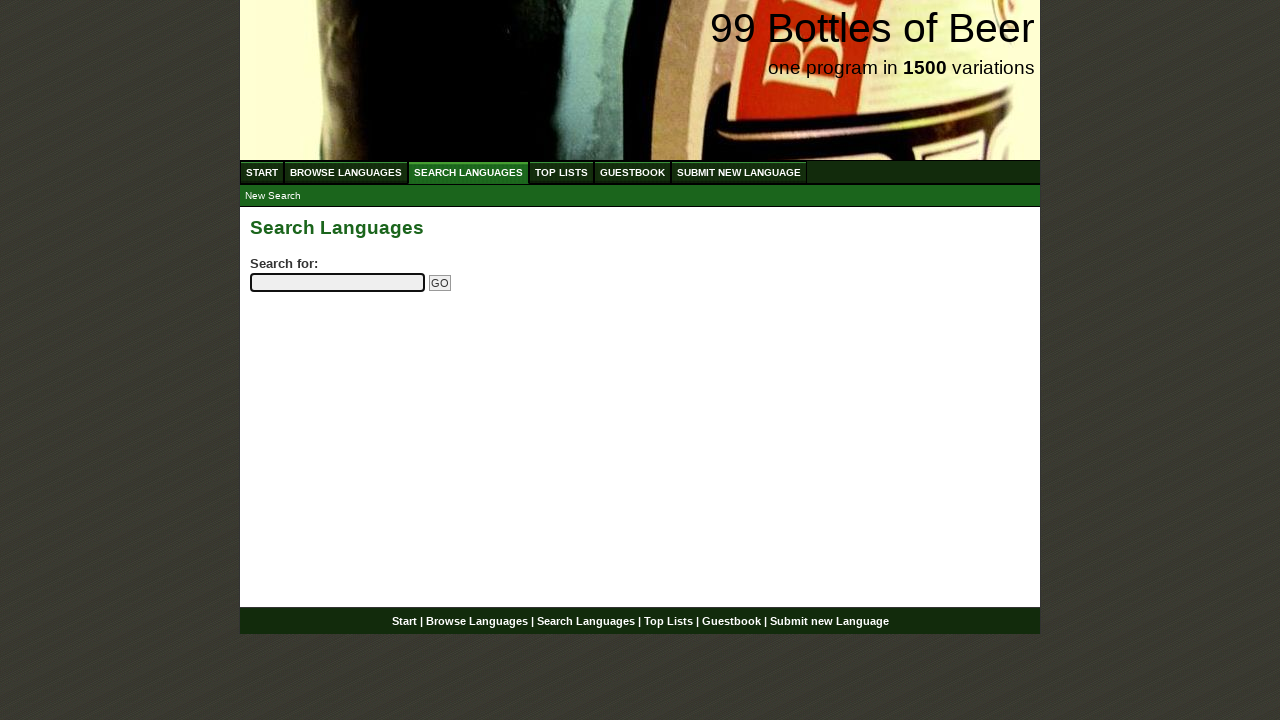

Entered 'python' as the search term on input[name='search']
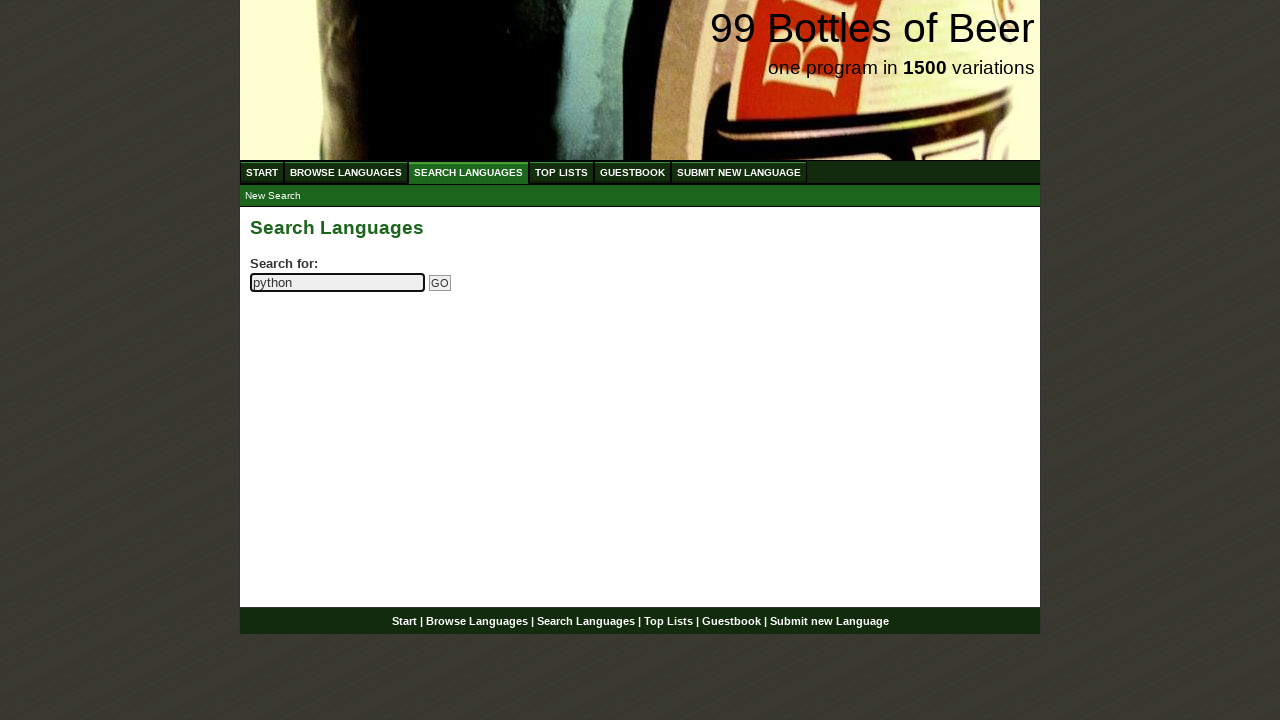

Clicked the submit button to search at (440, 283) on input[name='submitsearch']
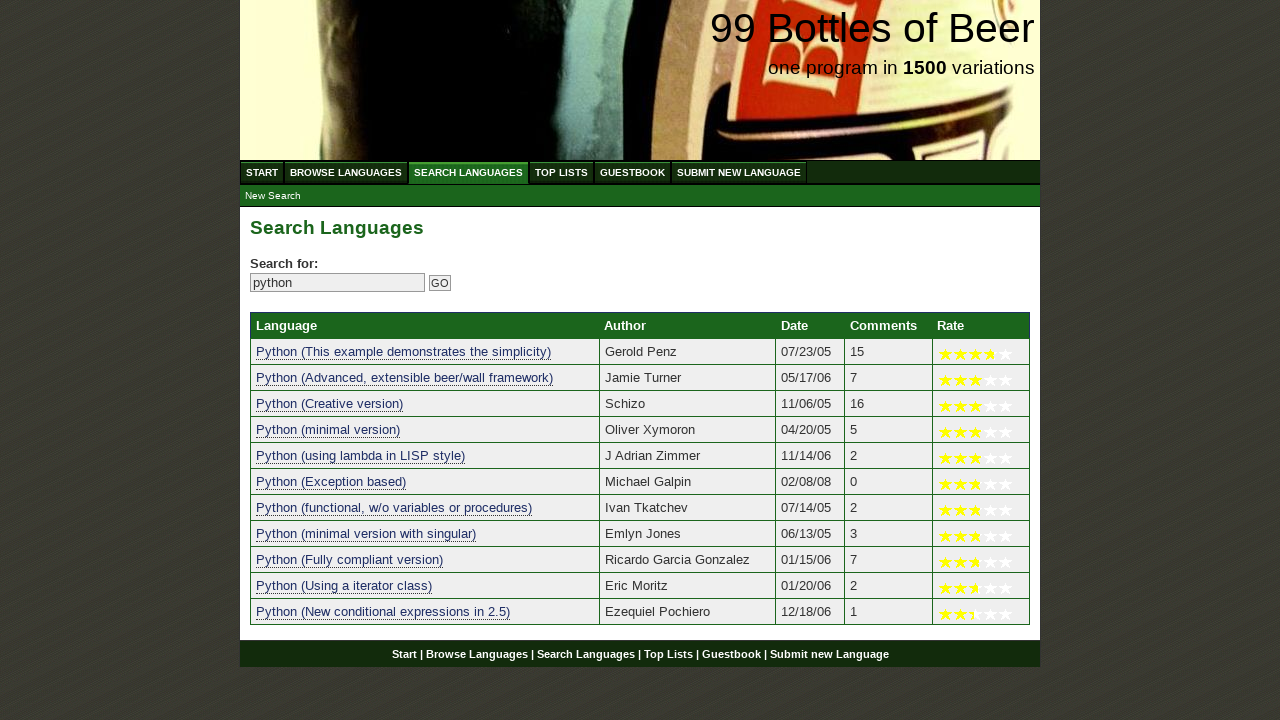

Search results table loaded successfully
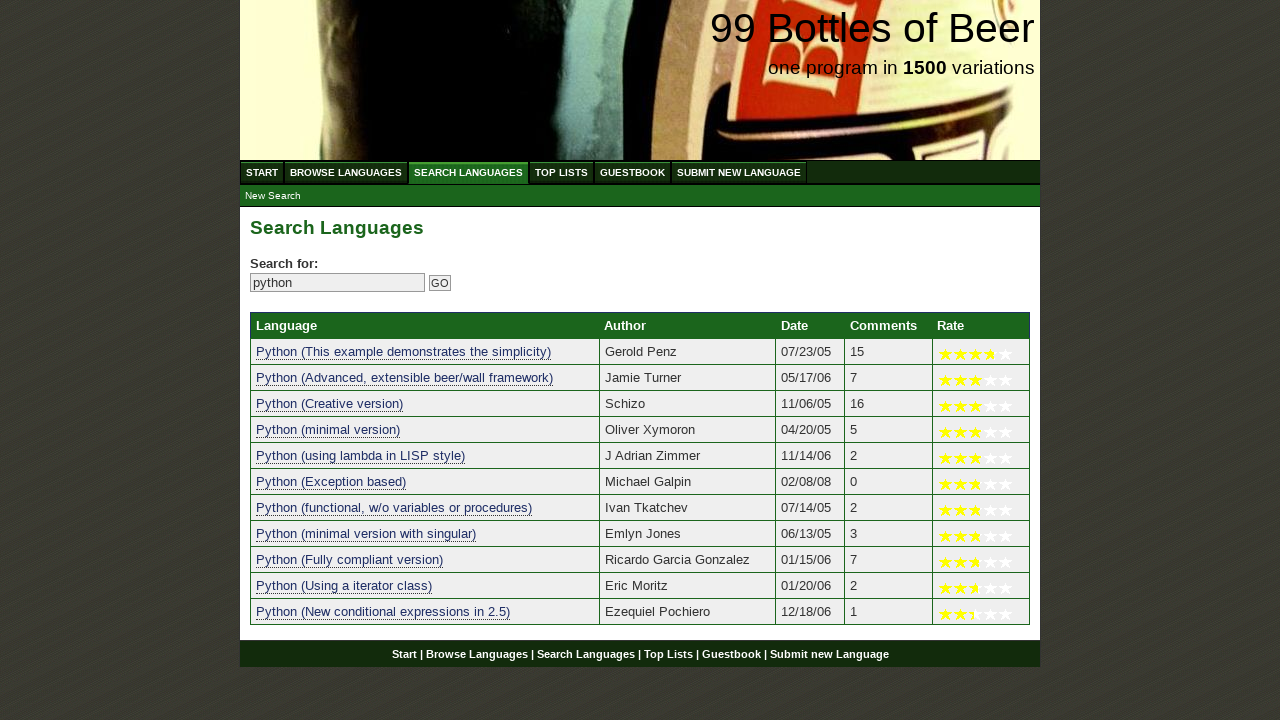

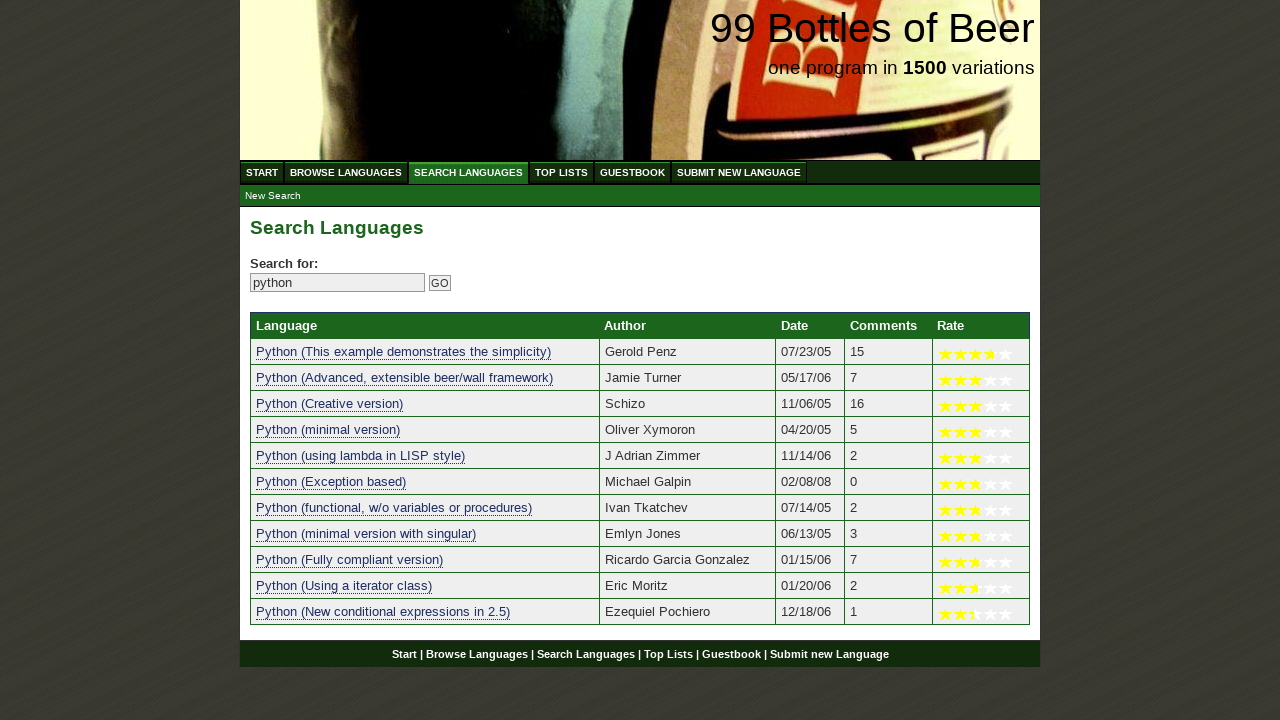